Tests the top menu navigation on the Selenium website by clicking the Support link and verifying the page loads correctly

Starting URL: https://www.selenium.dev/

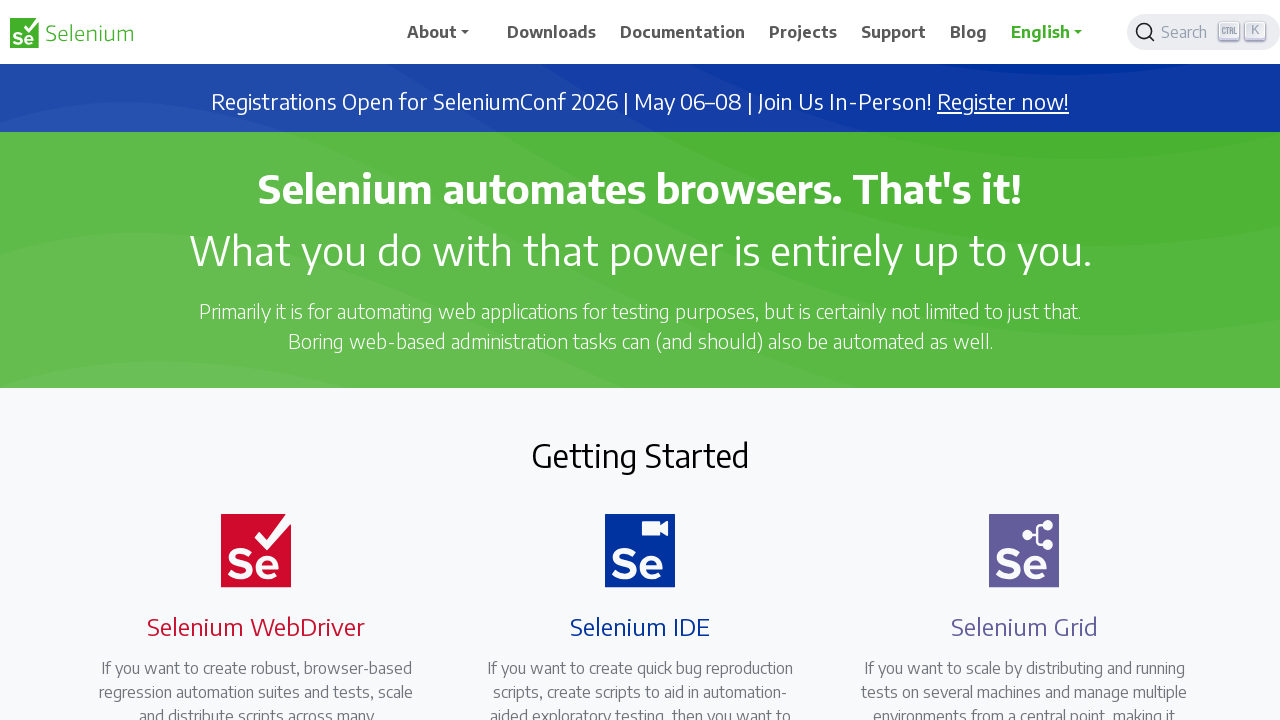

Waited for Selenium.dev homepage to load (domcontentloaded)
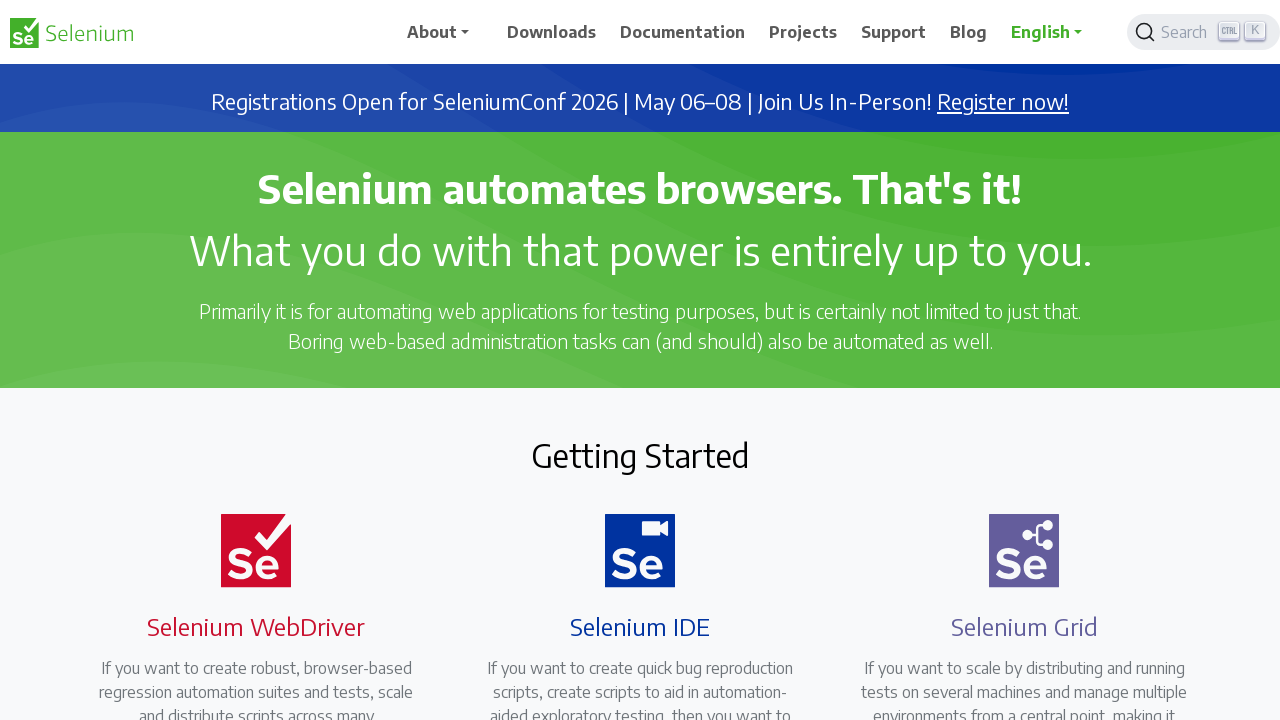

Clicked Support link in top menu at (894, 32) on text=Support
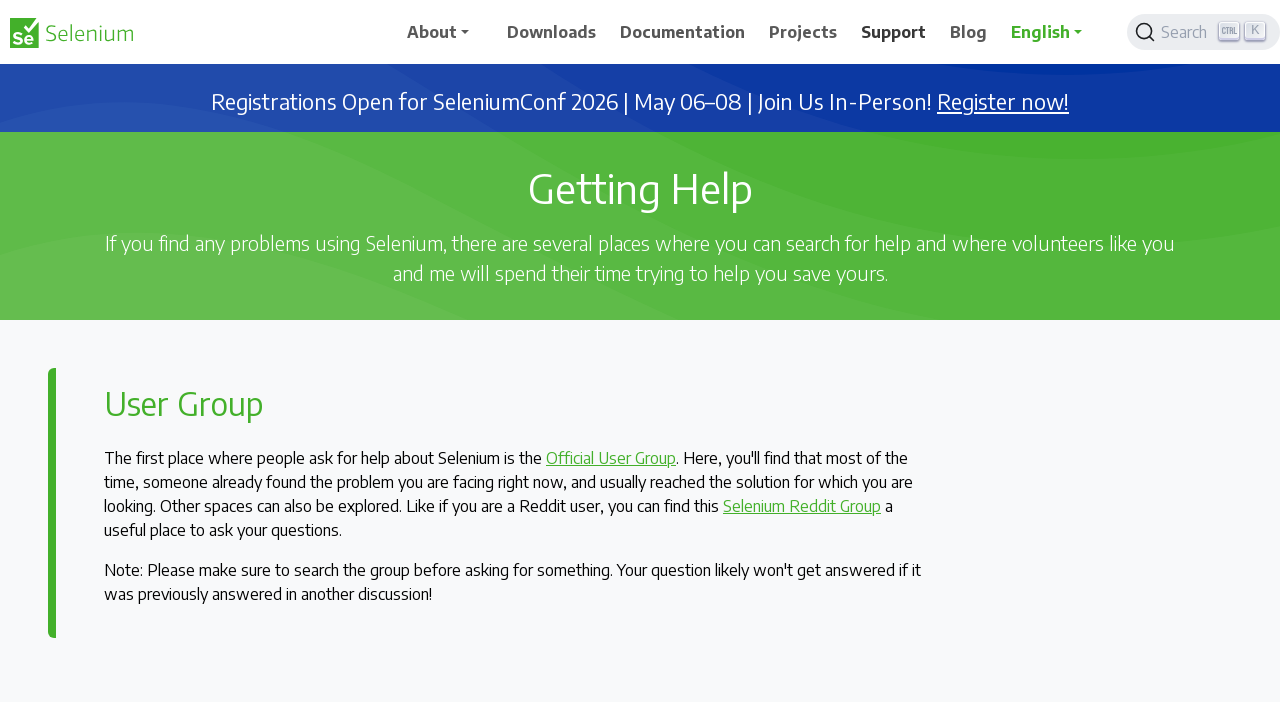

Waited for Support page to load (domcontentloaded)
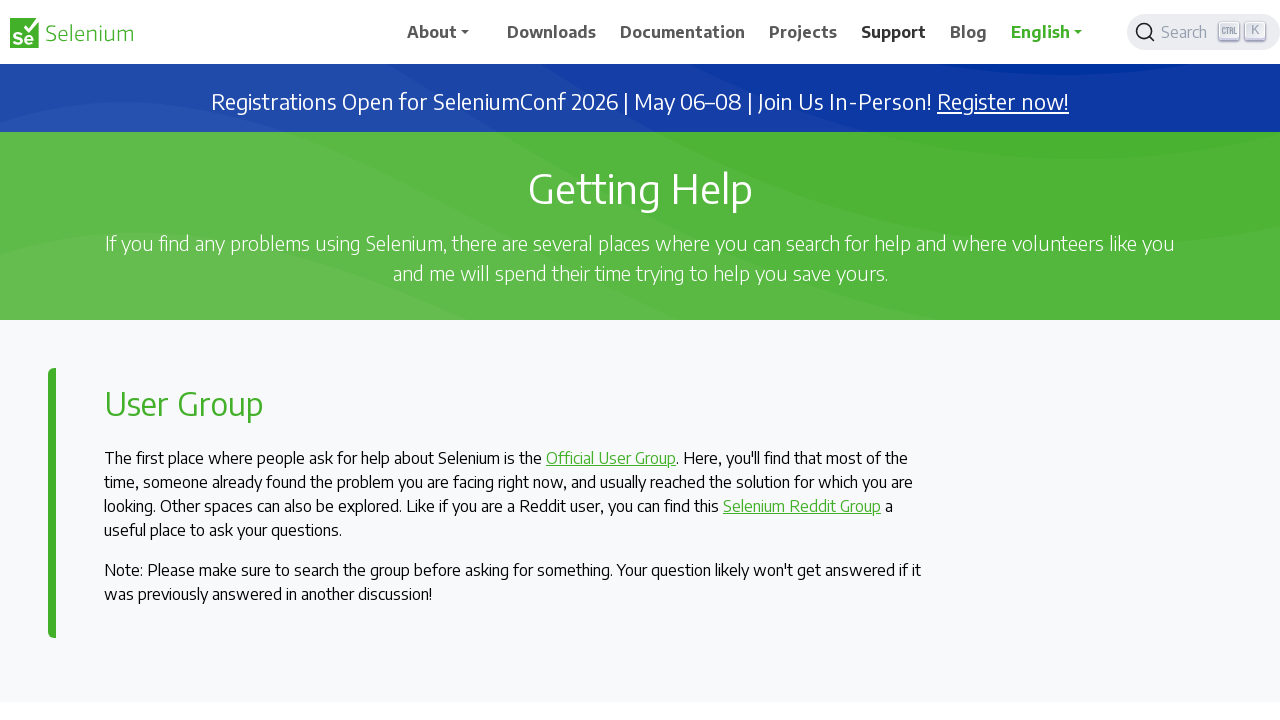

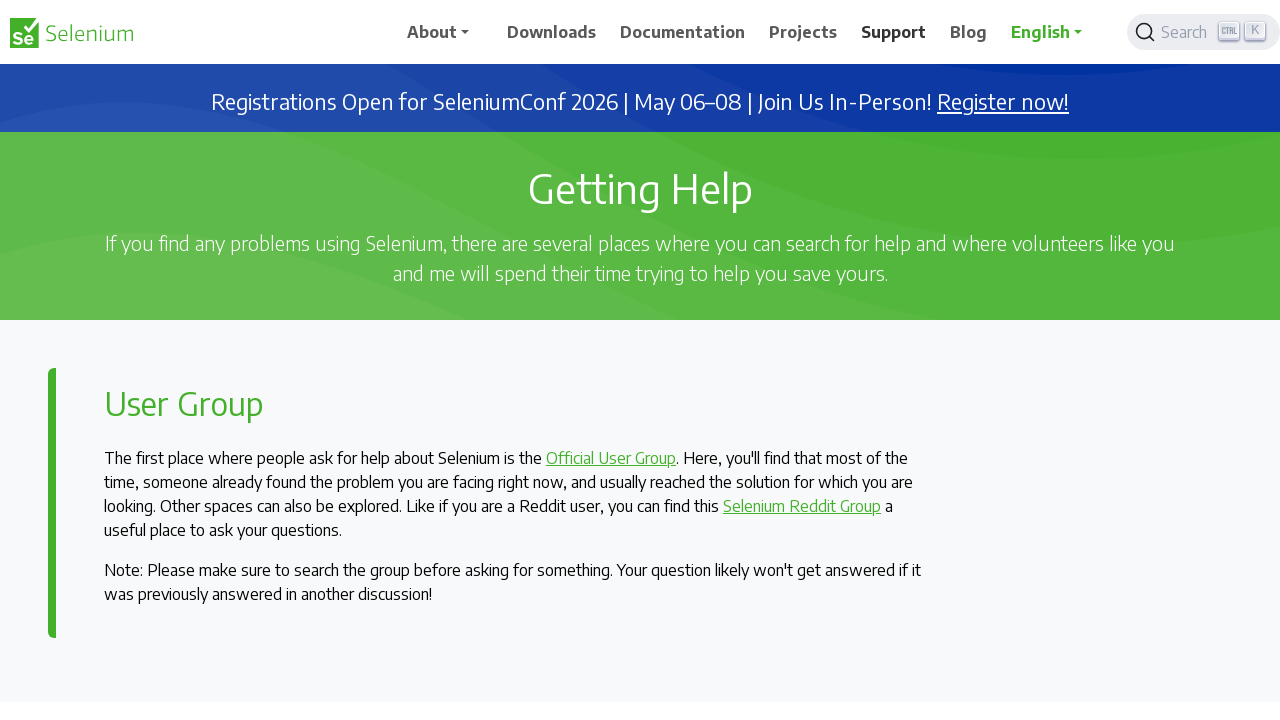